Tests multiple window handling by clicking a link that opens a new tab, switching to the new window to verify its content, then switching back to the original window to verify its content.

Starting URL: https://the-internet.herokuapp.com/windows

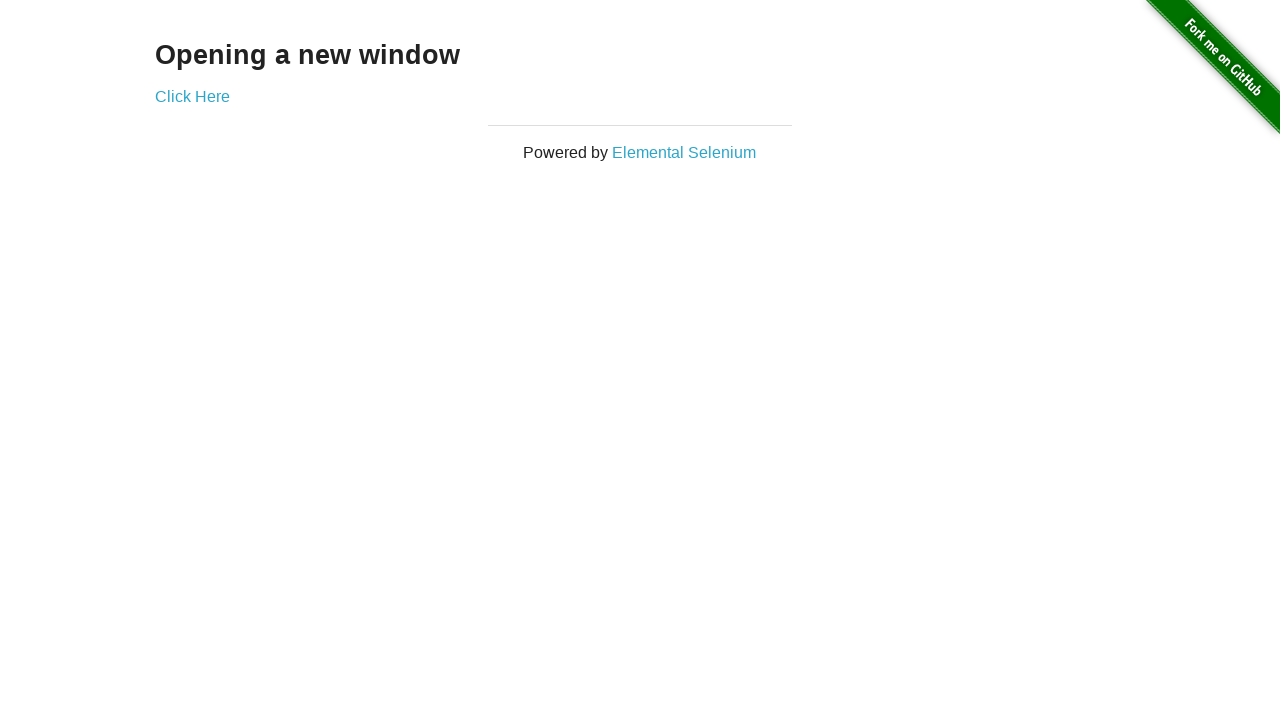

Clicked 'Click Here' link to open new tab at (192, 96) on xpath=//a[text()='Click Here']
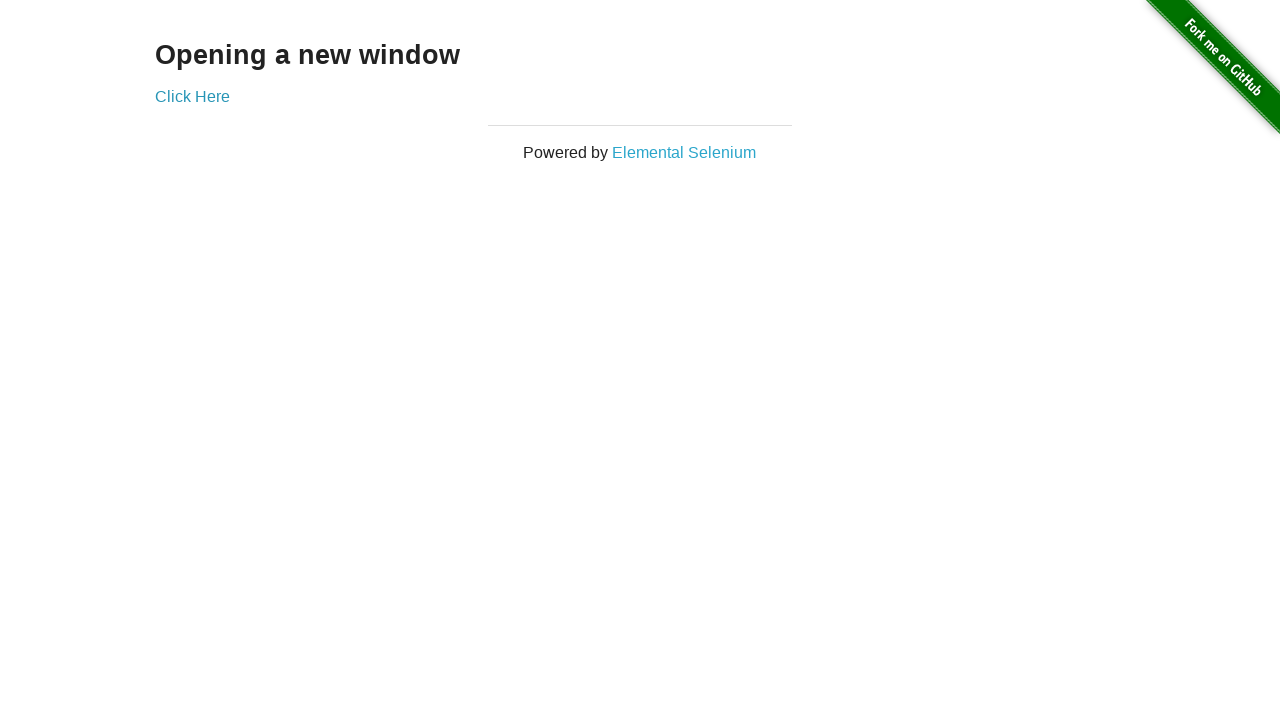

New page/tab opened and captured
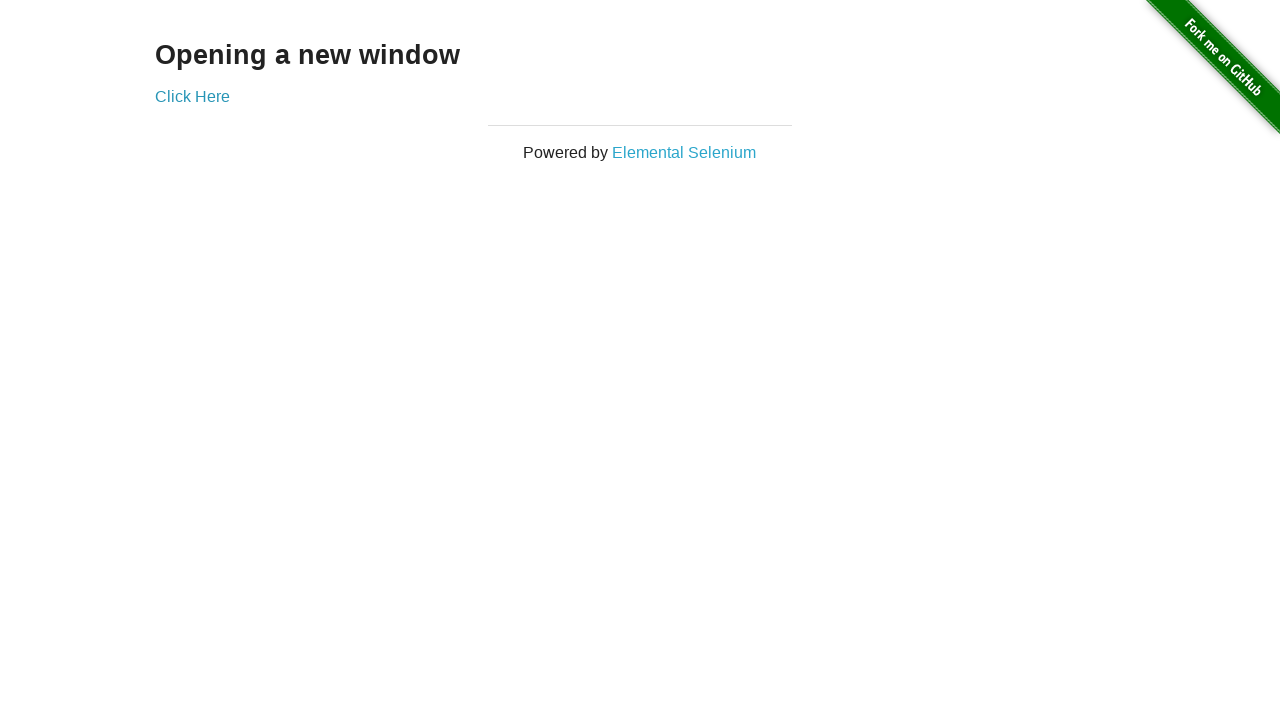

New page fully loaded
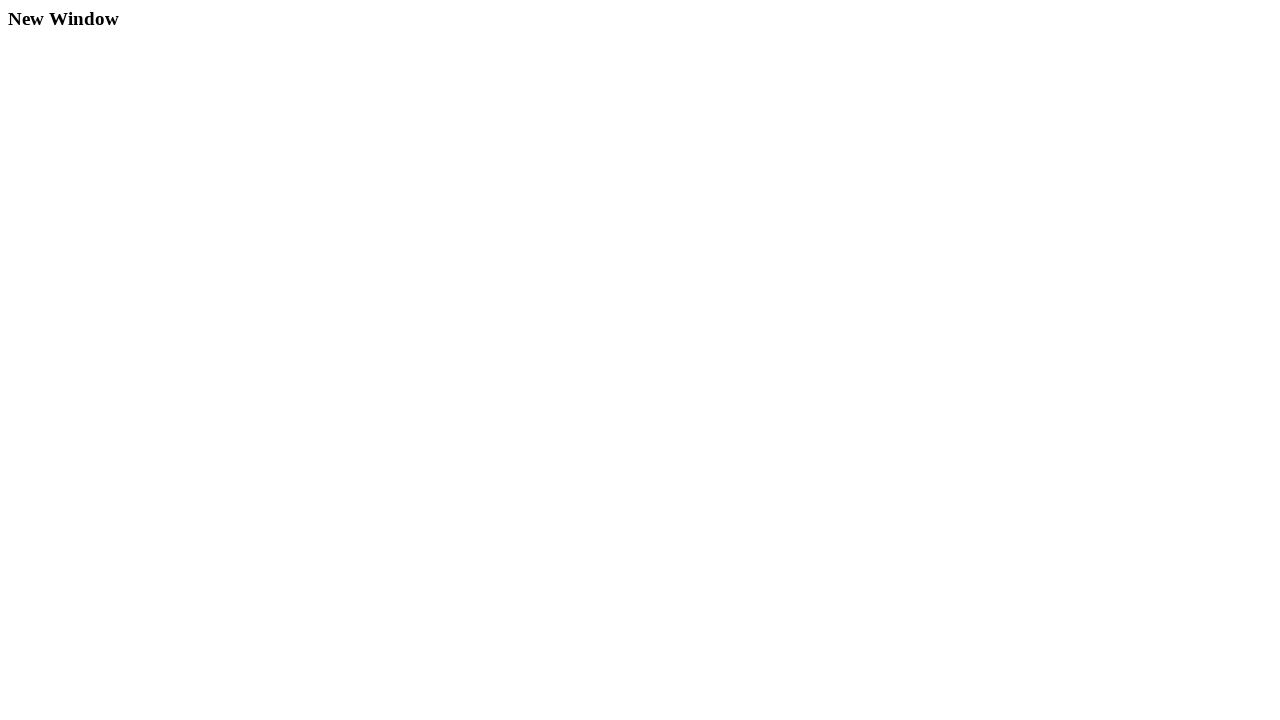

Extracted heading text from new window: 'New Window'
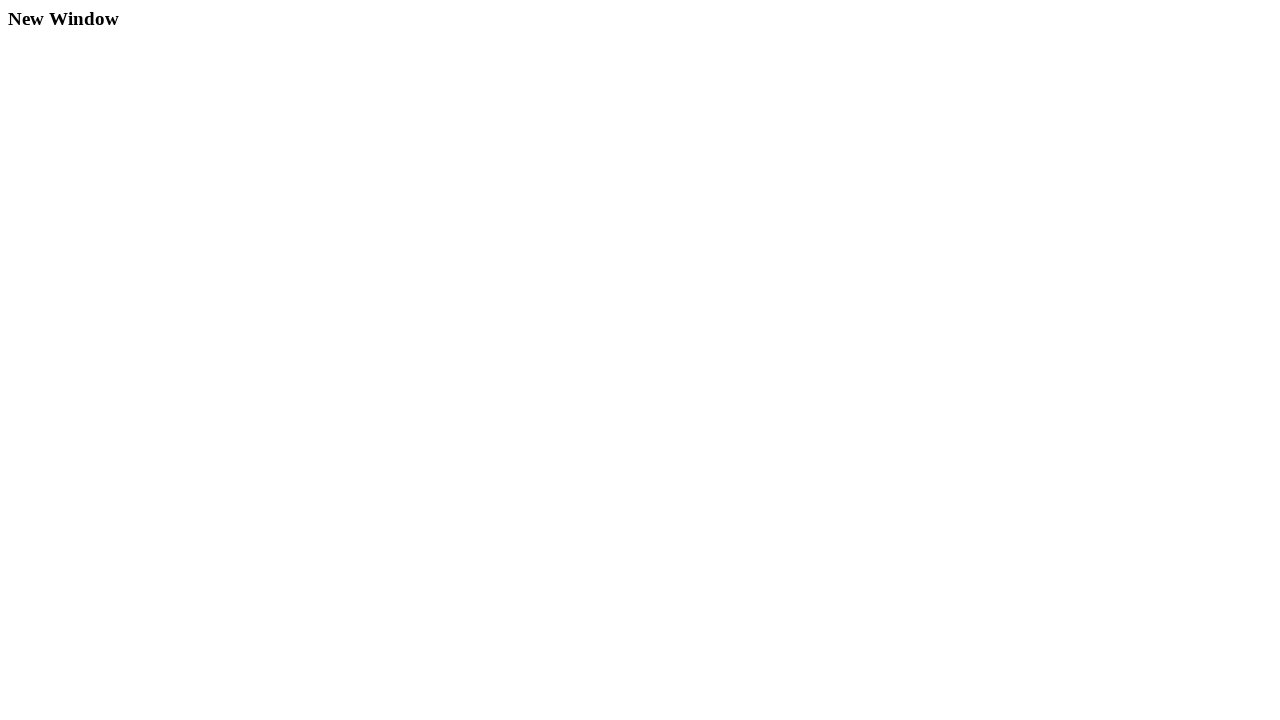

Switched back to original window and extracted heading text: 'Opening a new window'
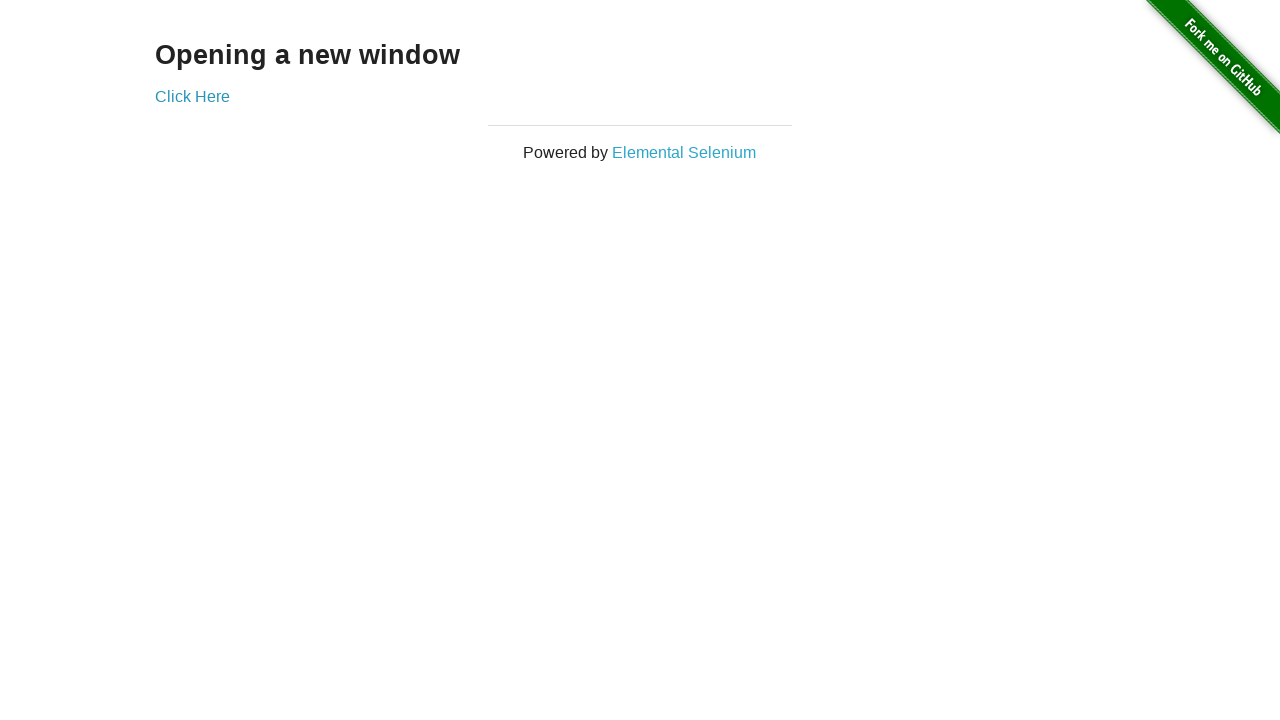

Closed the new page/tab
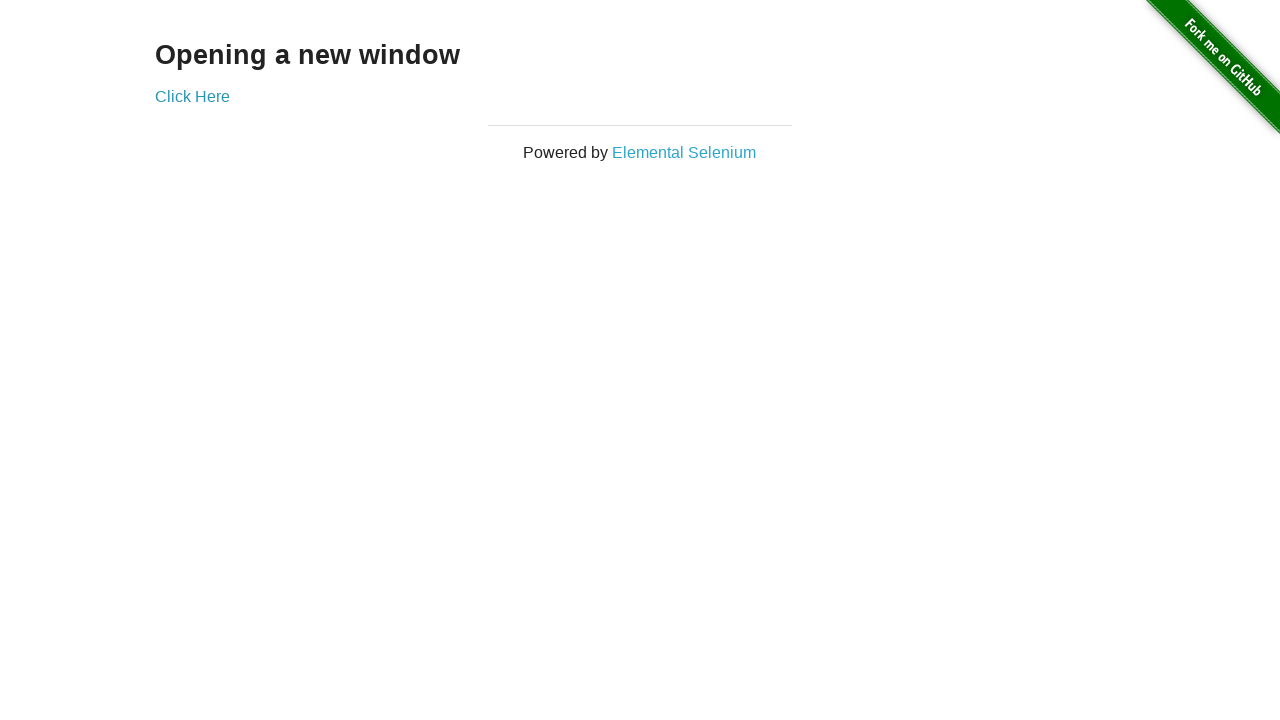

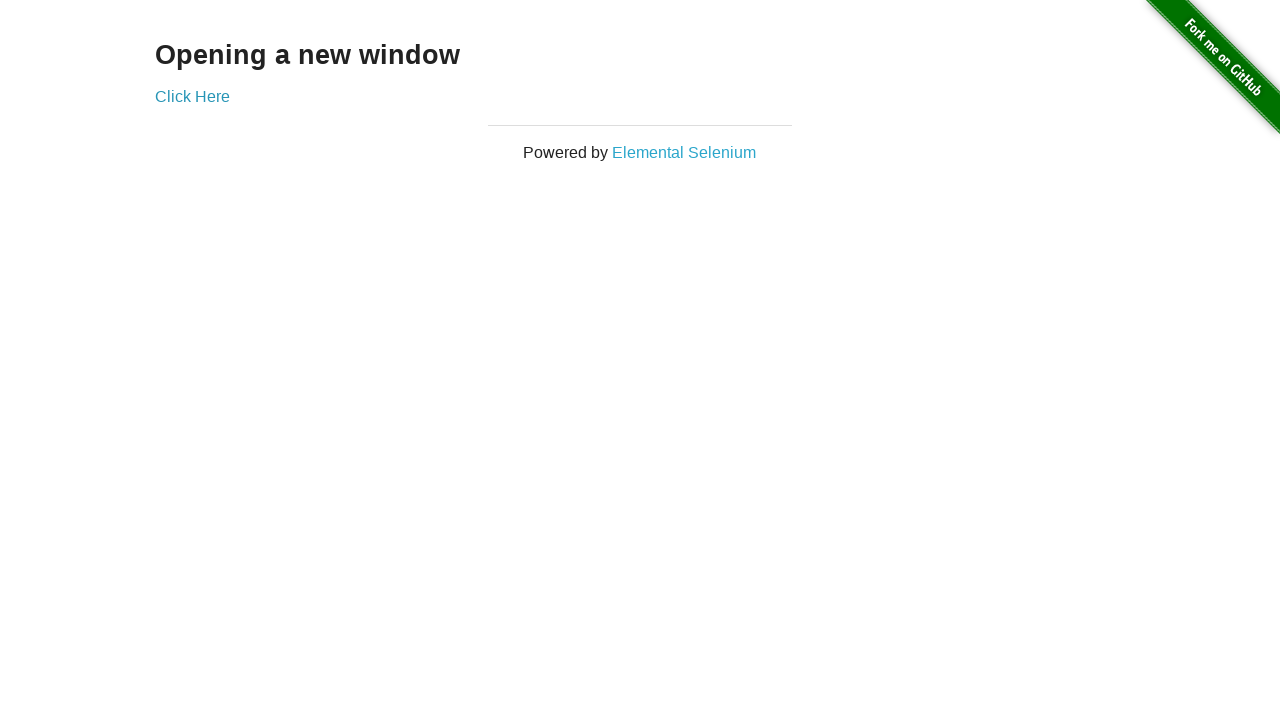